Tests dynamic loading by clicking Start button and verifying the Hello World text appears with 7 second implicit wait

Starting URL: https://automationfc.github.io/dynamic-loading/

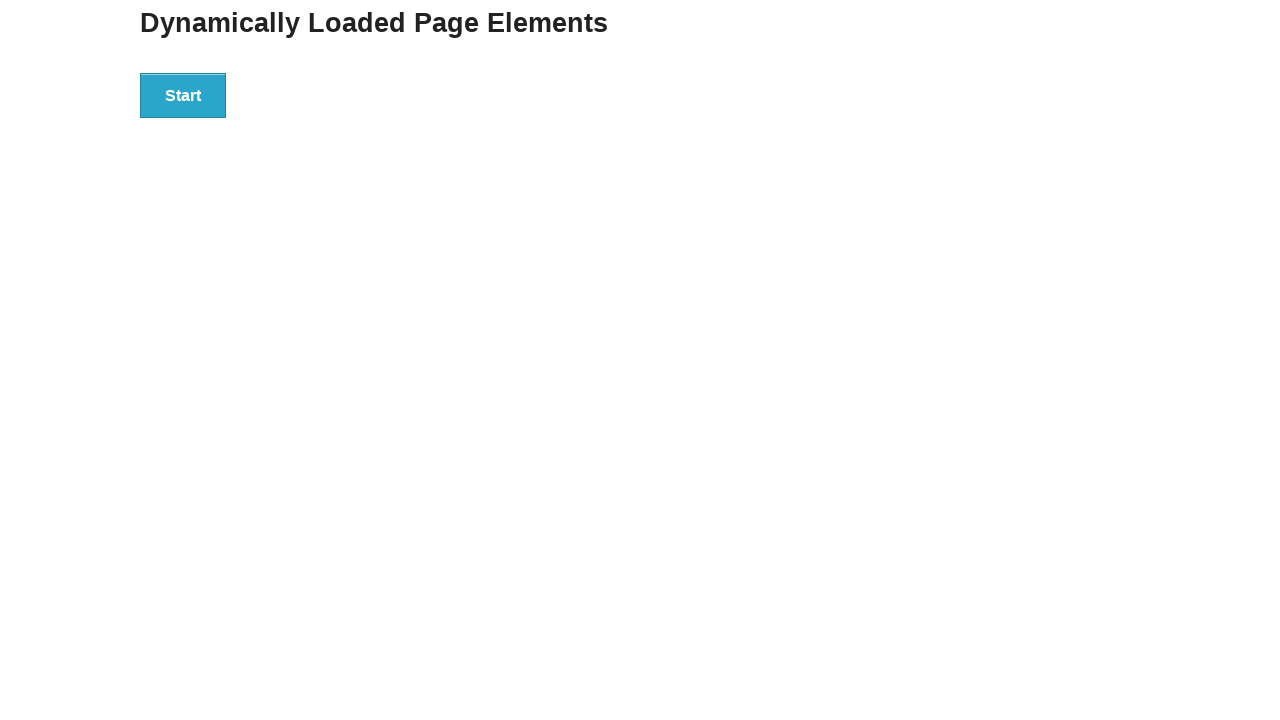

Clicked Start button to trigger dynamic loading at (183, 95) on xpath=//button[text()='Start']
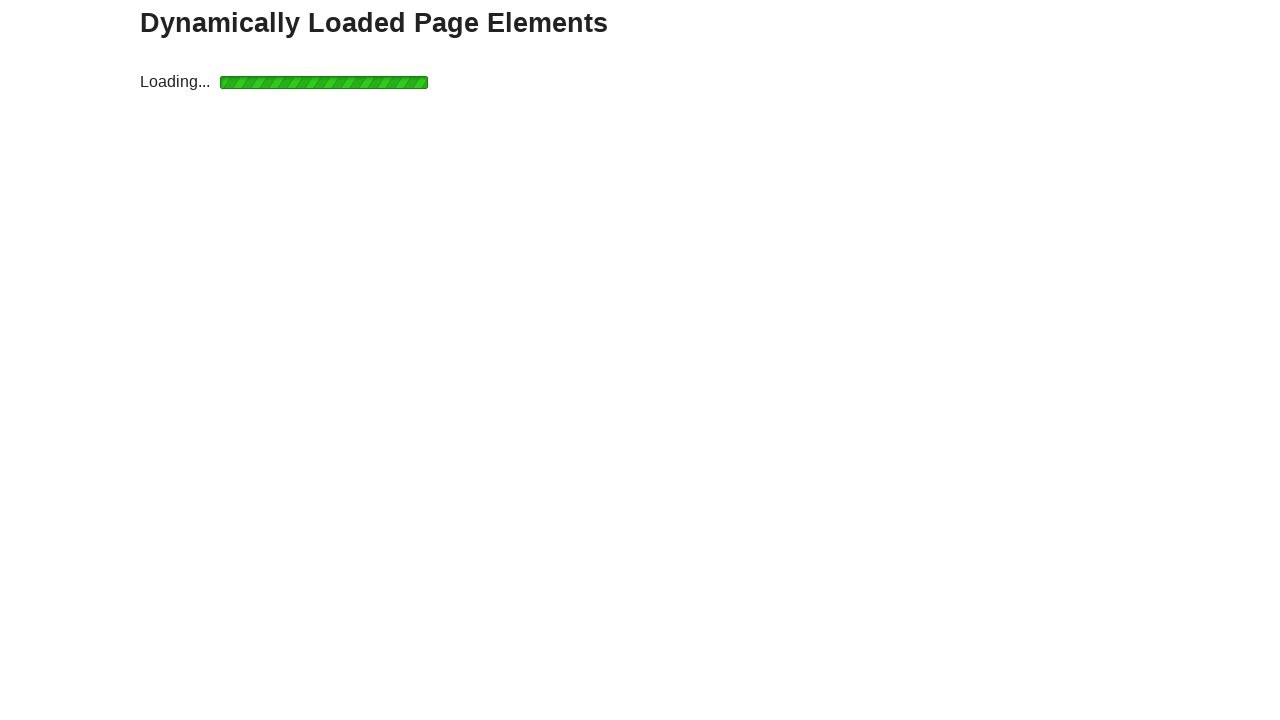

Waited for Hello World text to appear (7 second implicit wait)
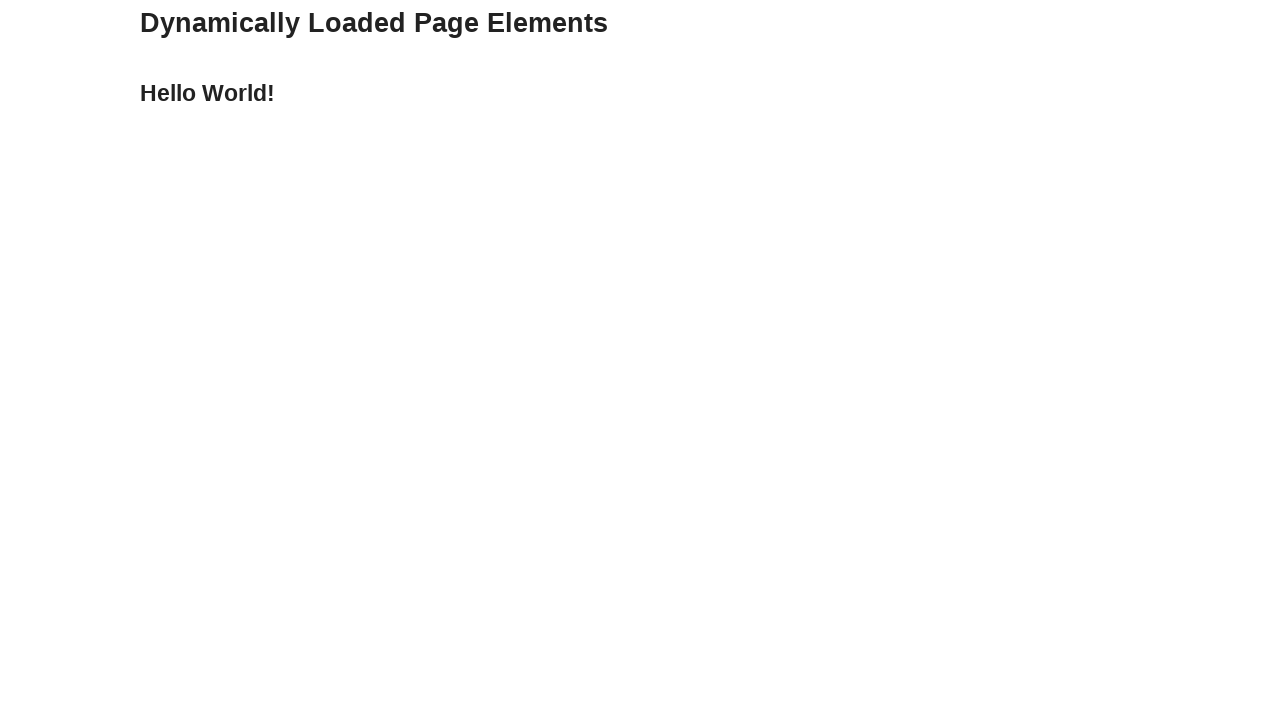

Verified Hello World text appeared successfully
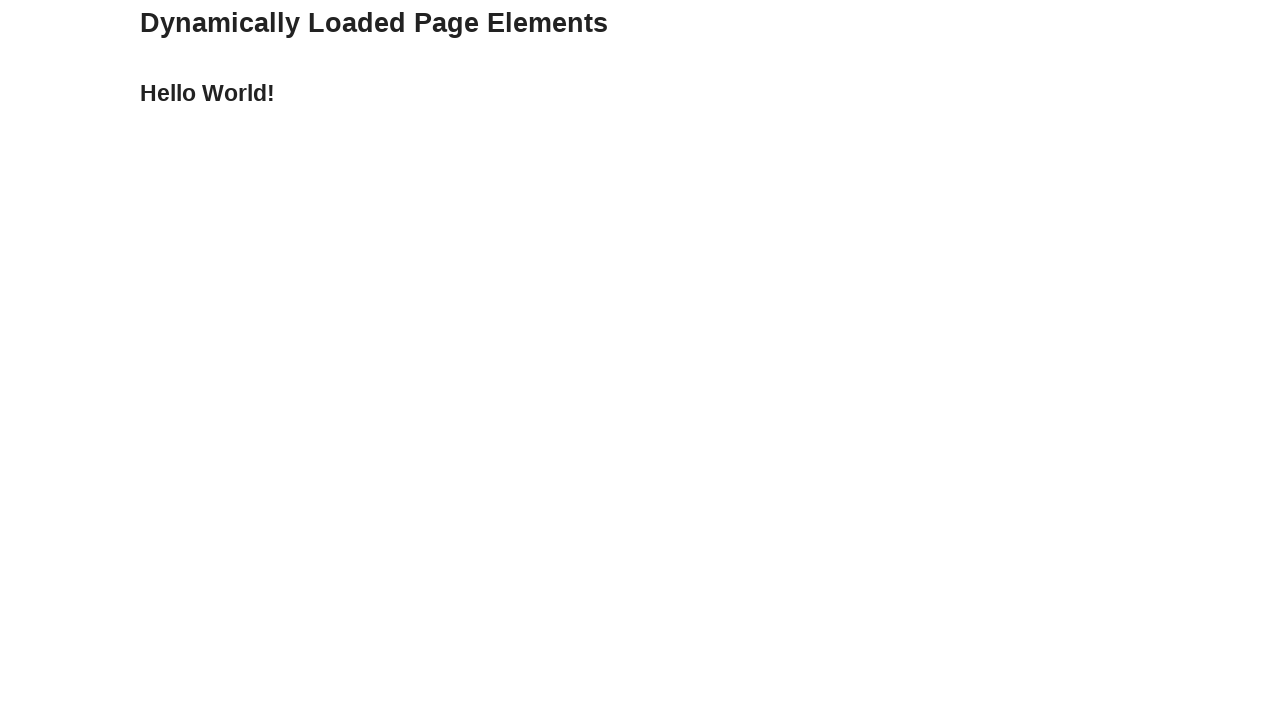

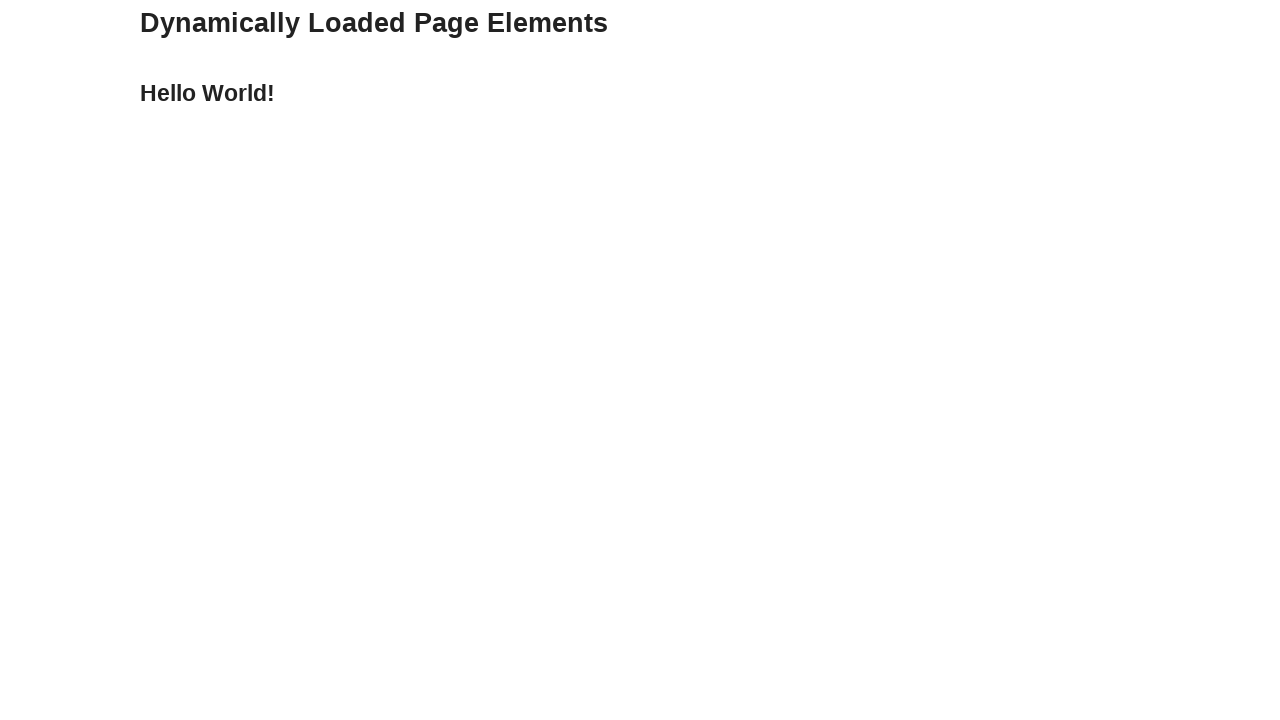